Tests dropdown menu functionality by selecting different country options using various methods (by index, visible text, and value)

Starting URL: https://www.globalsqa.com/demo-site/select-dropdown-menu/

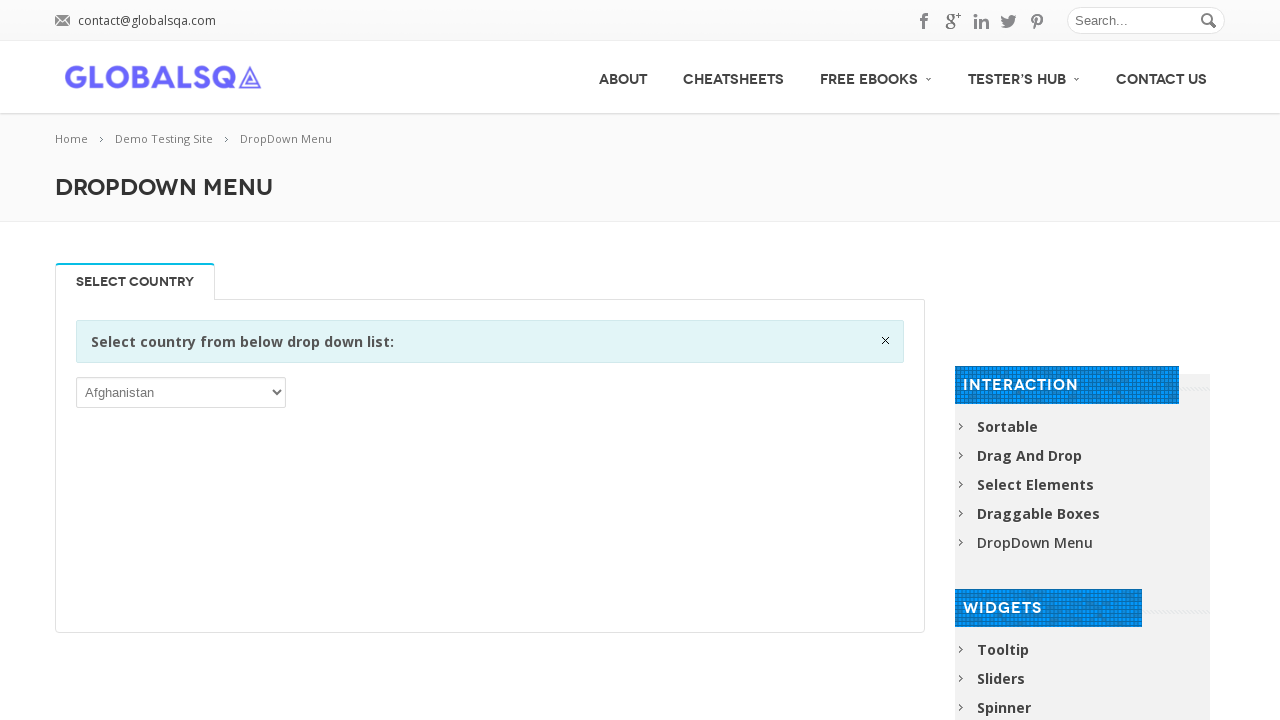

Clicked on the country dropdown menu at (181, 392) on xpath=//div[@class='single_tab_div resp-tab-content resp-tab-content-active']//p
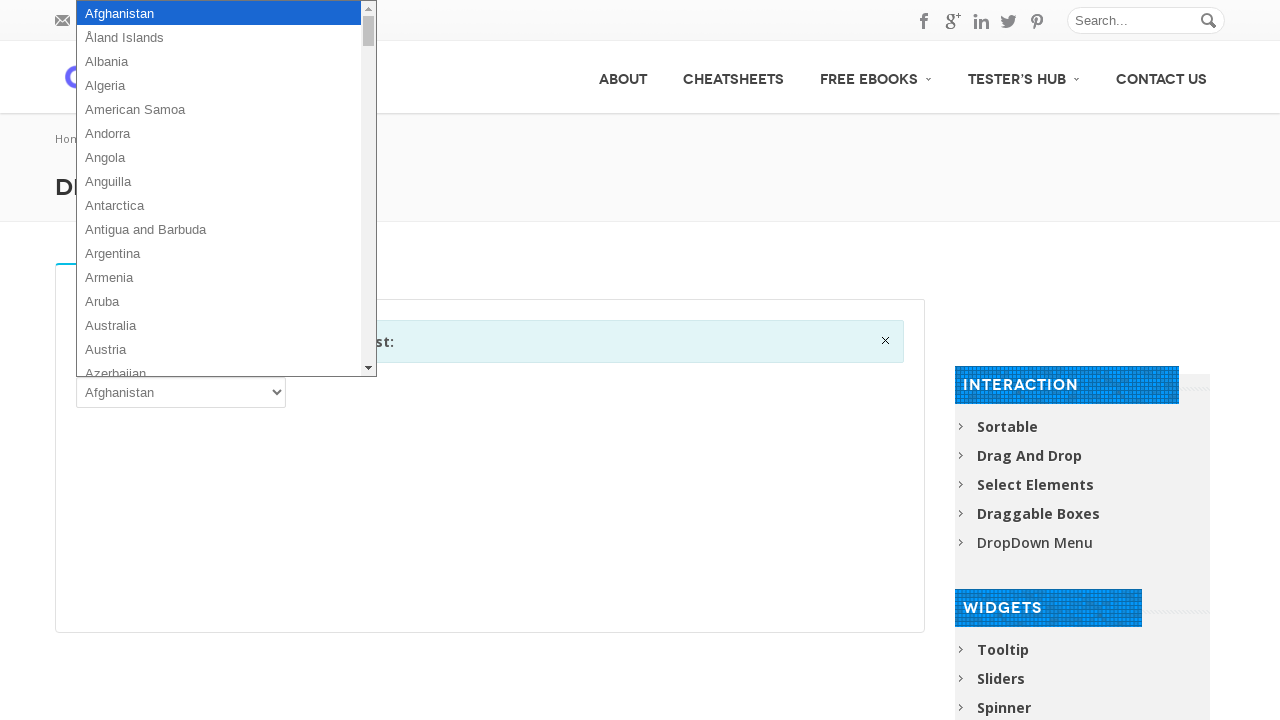

Selected dropdown option by index 3 (4th option) on xpath=//div[@class='single_tab_div resp-tab-content resp-tab-content-active']//p
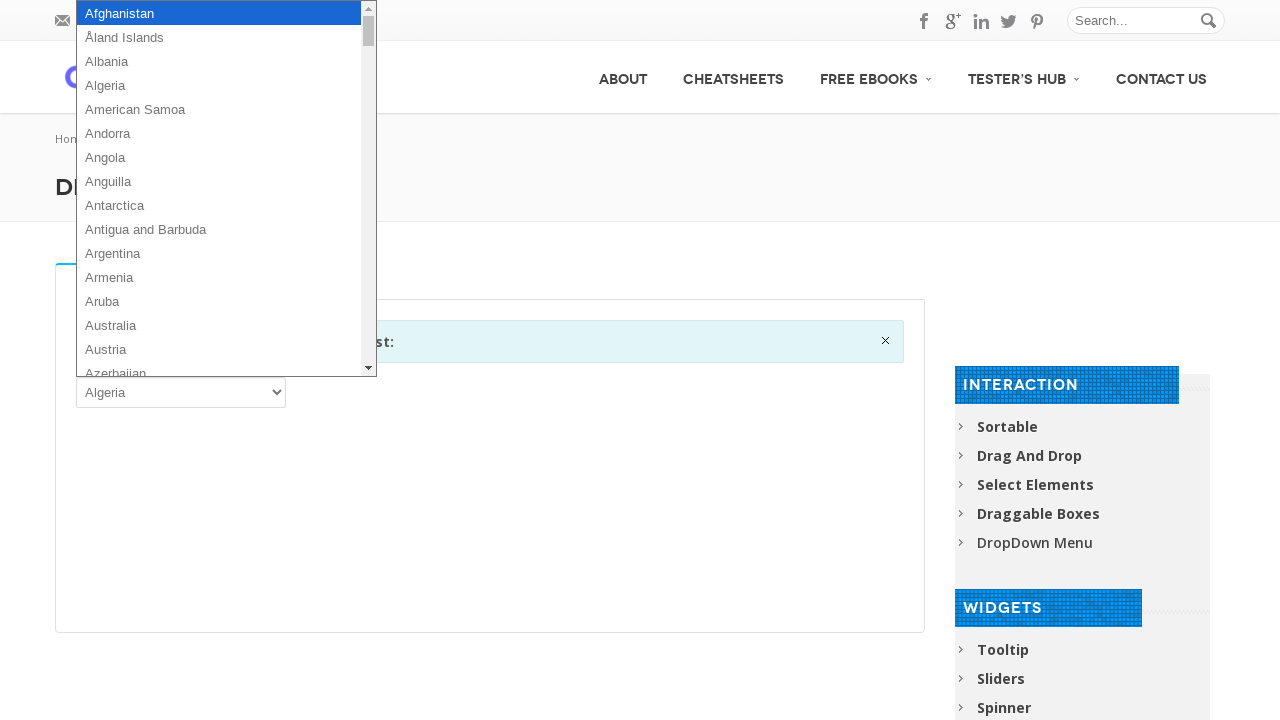

Selected dropdown option by visible text 'Armenia' on xpath=//div[@class='single_tab_div resp-tab-content resp-tab-content-active']//p
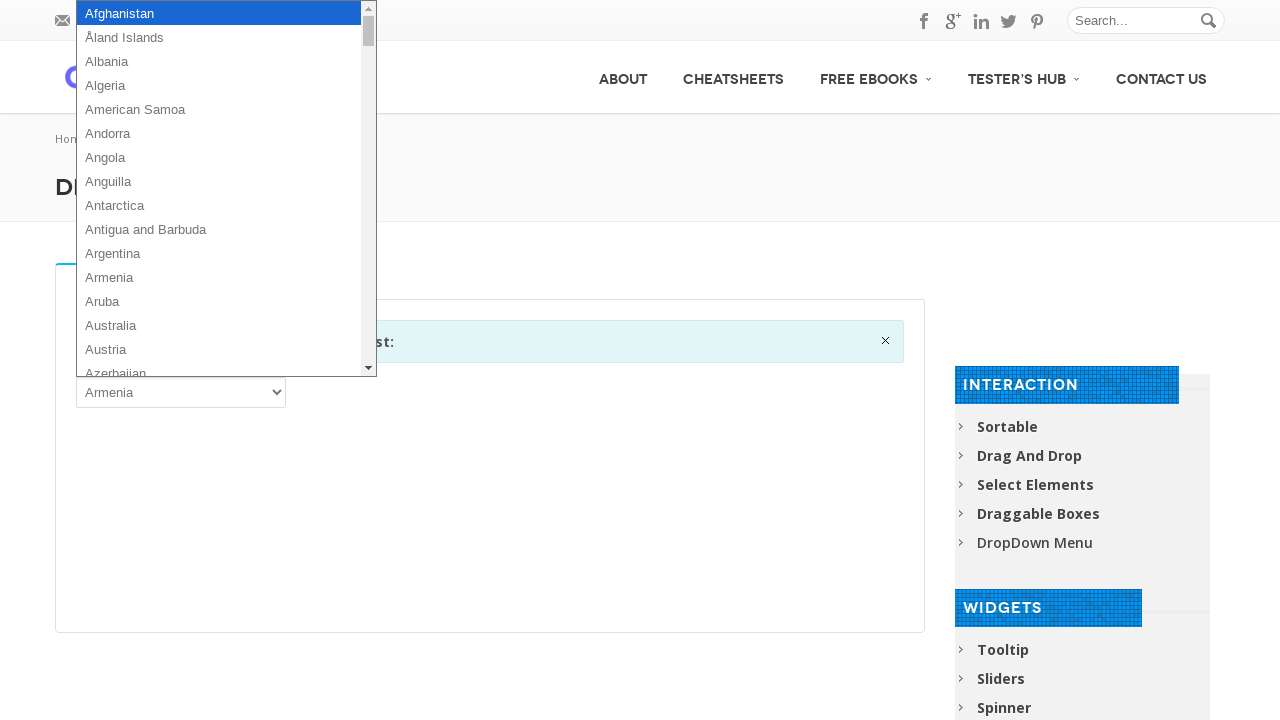

Selected dropdown option by value 'BRA' on xpath=//div[@class='single_tab_div resp-tab-content resp-tab-content-active']//p
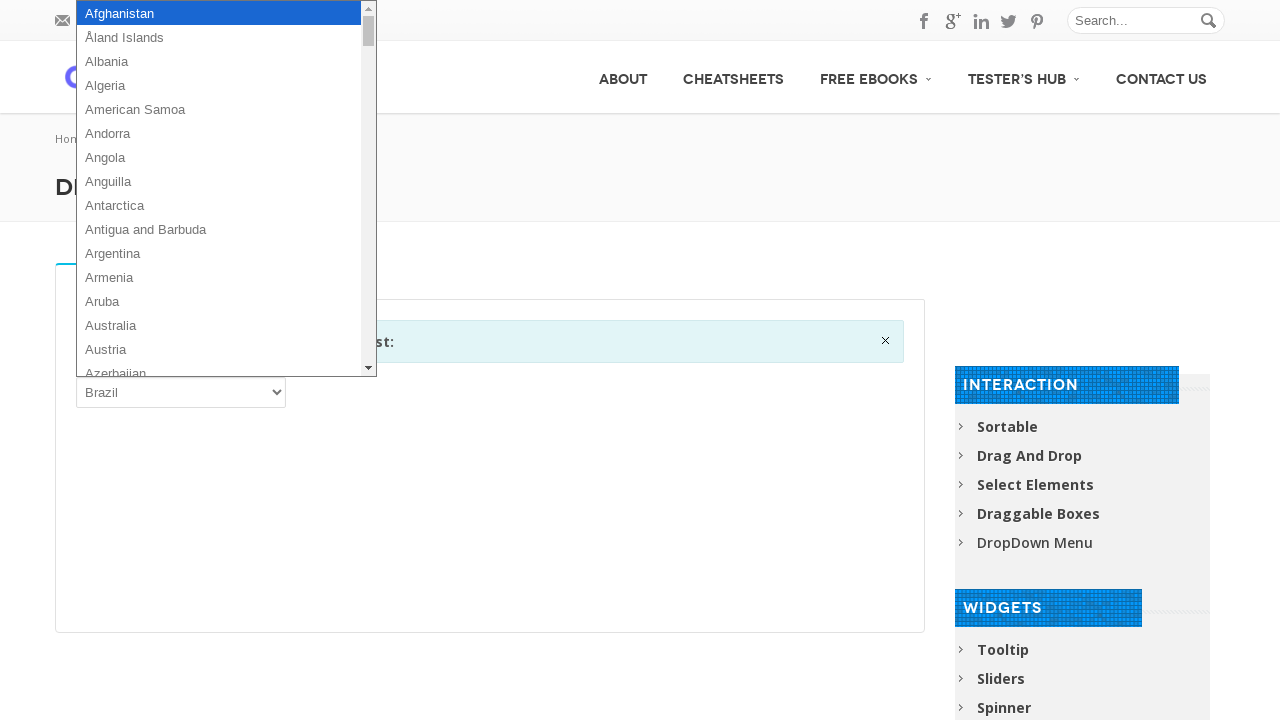

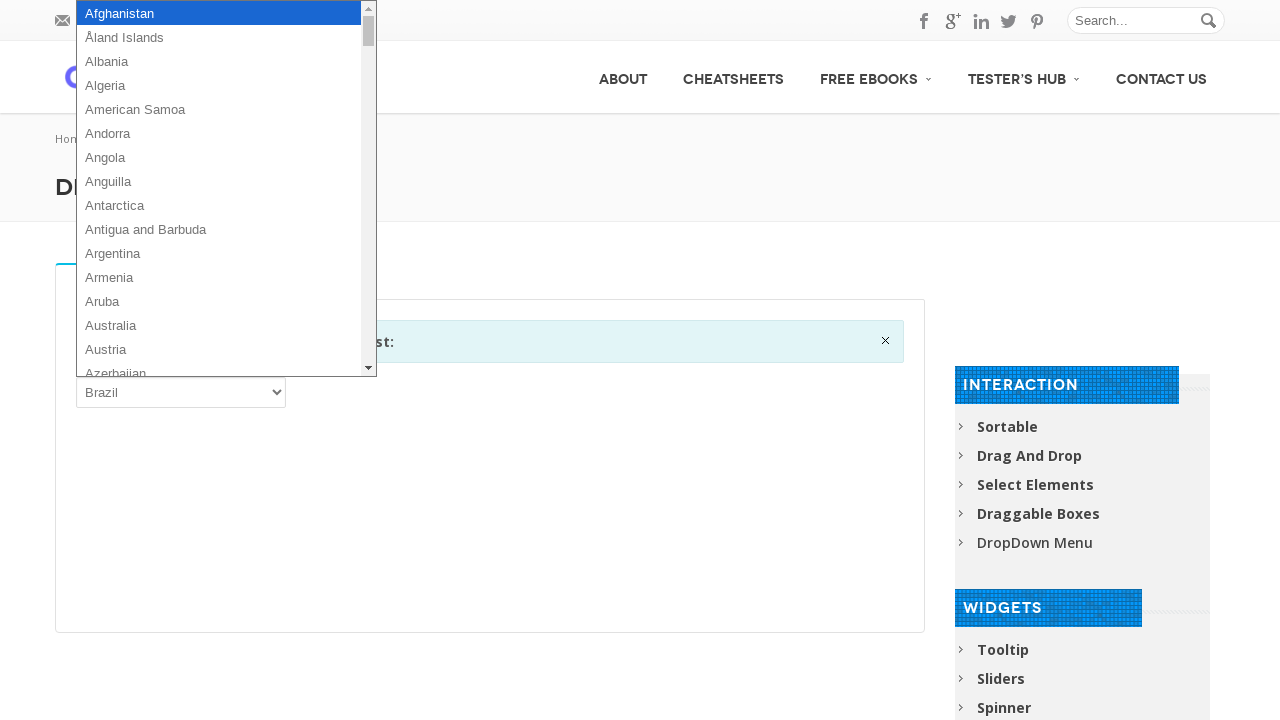